Navigates to EatClub about page and verifies the presence of "About" link

Starting URL: https://www.eatclub.com/about

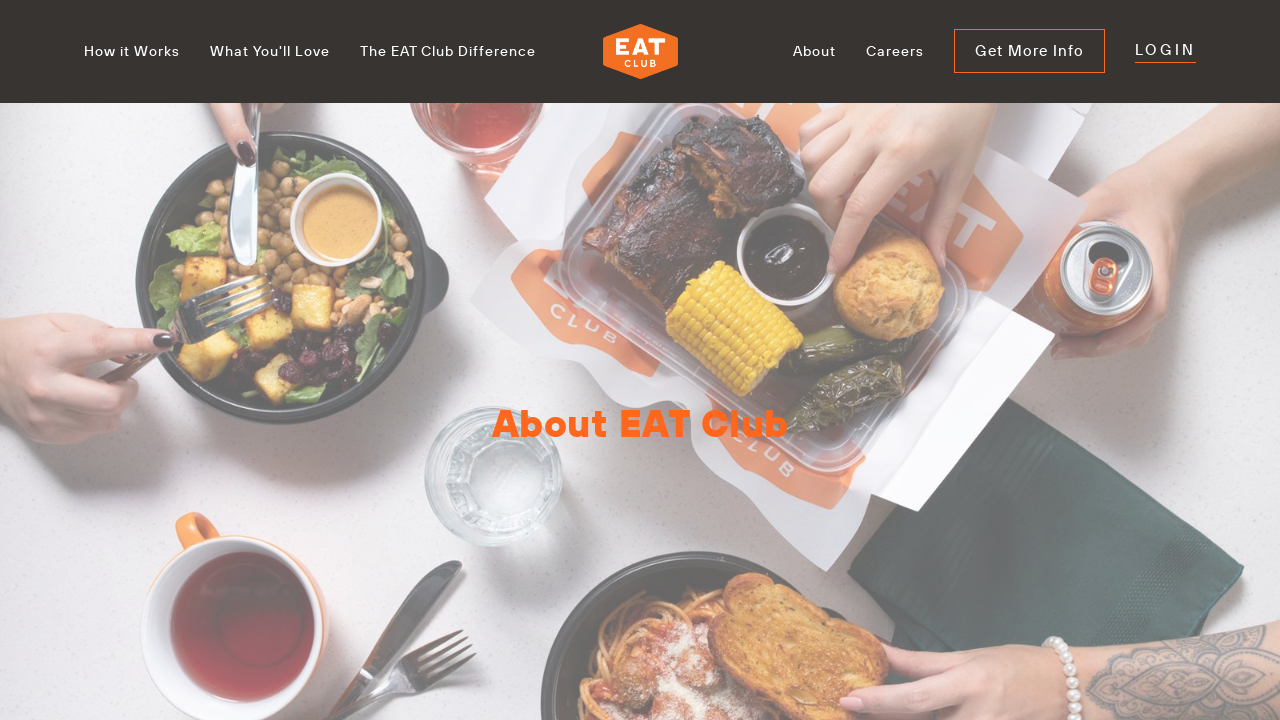

Navigated to EatClub about page
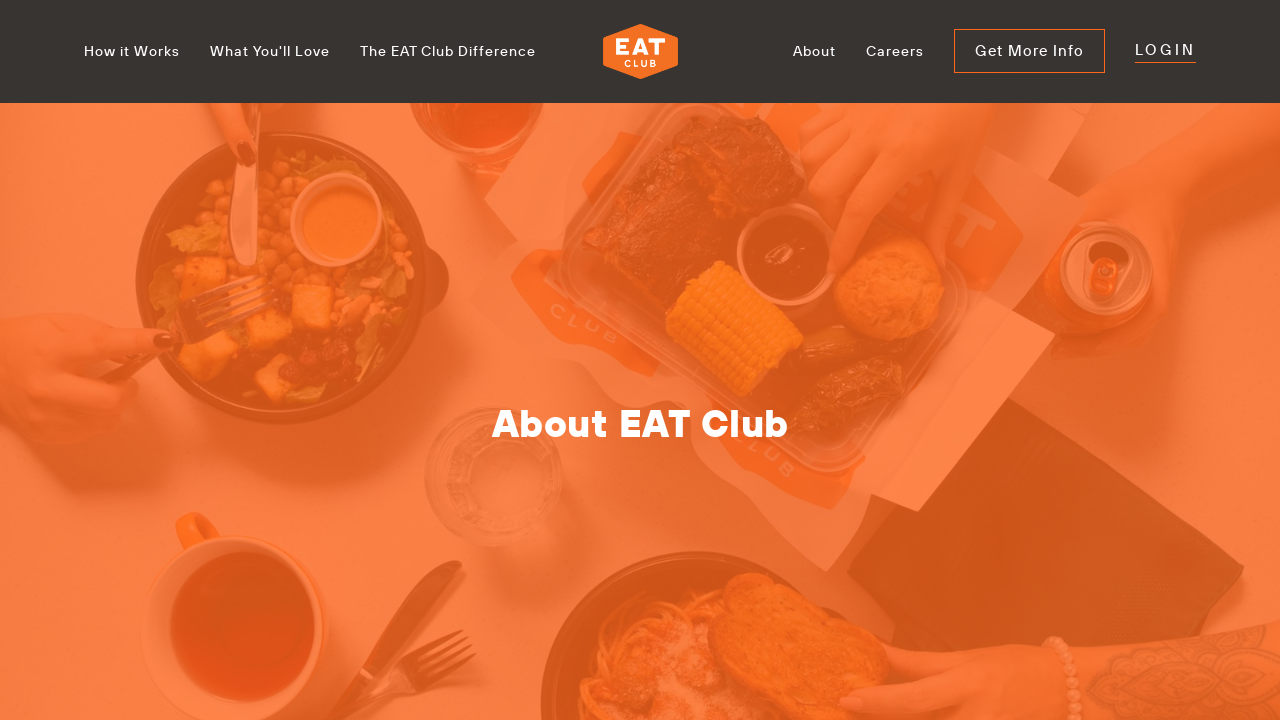

Verified presence of About link on the page
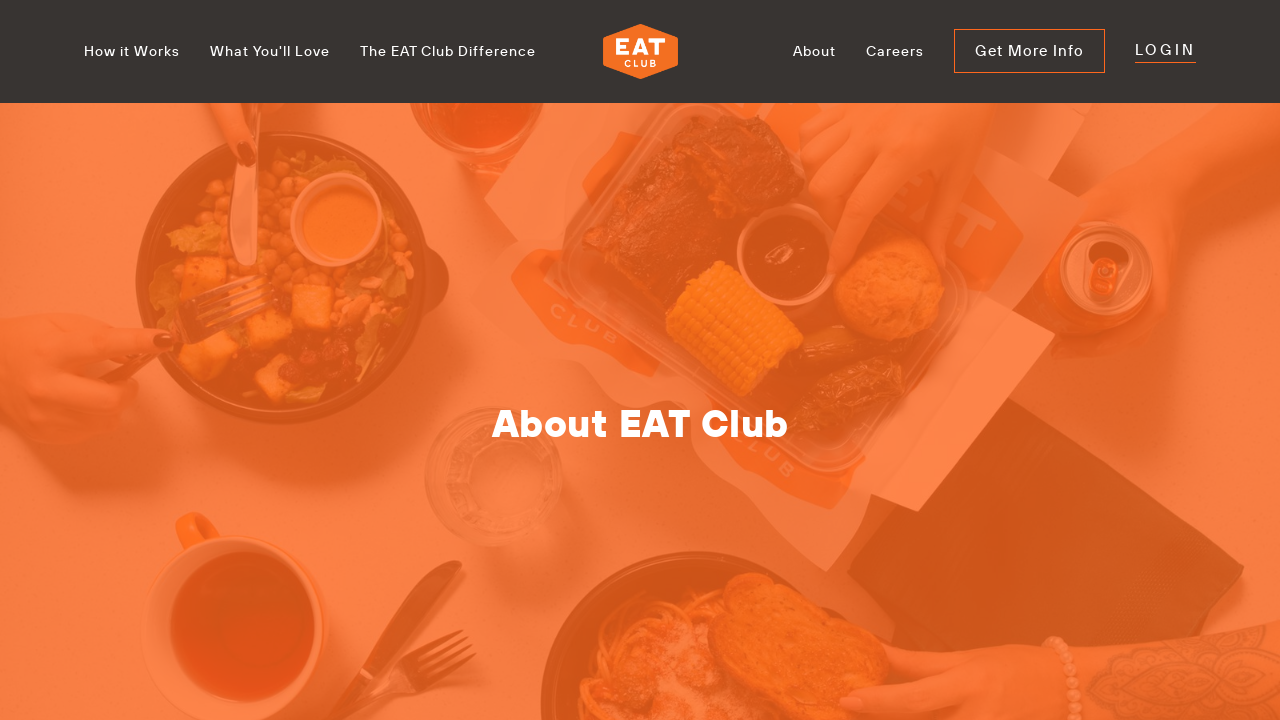

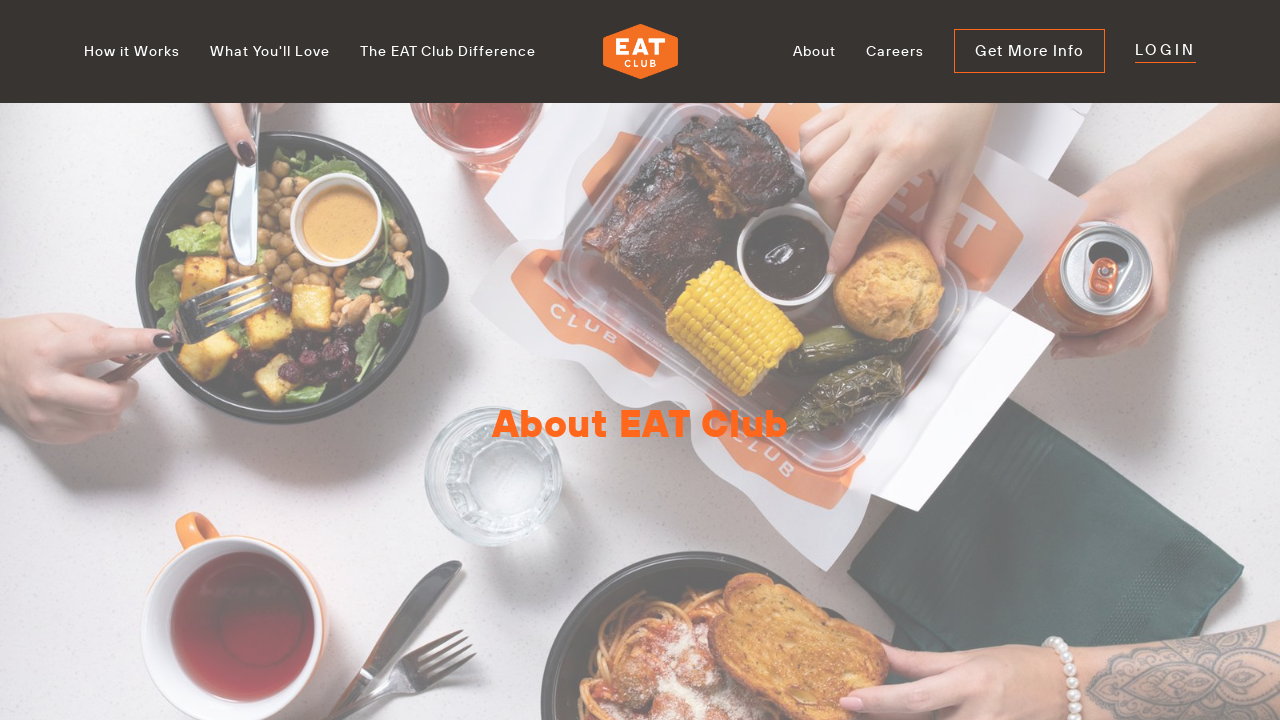